Navigates to a Selenium practice page and maximizes the browser window to verify basic browser functionality.

Starting URL: https://vctcpune.com/selenium/practice.html

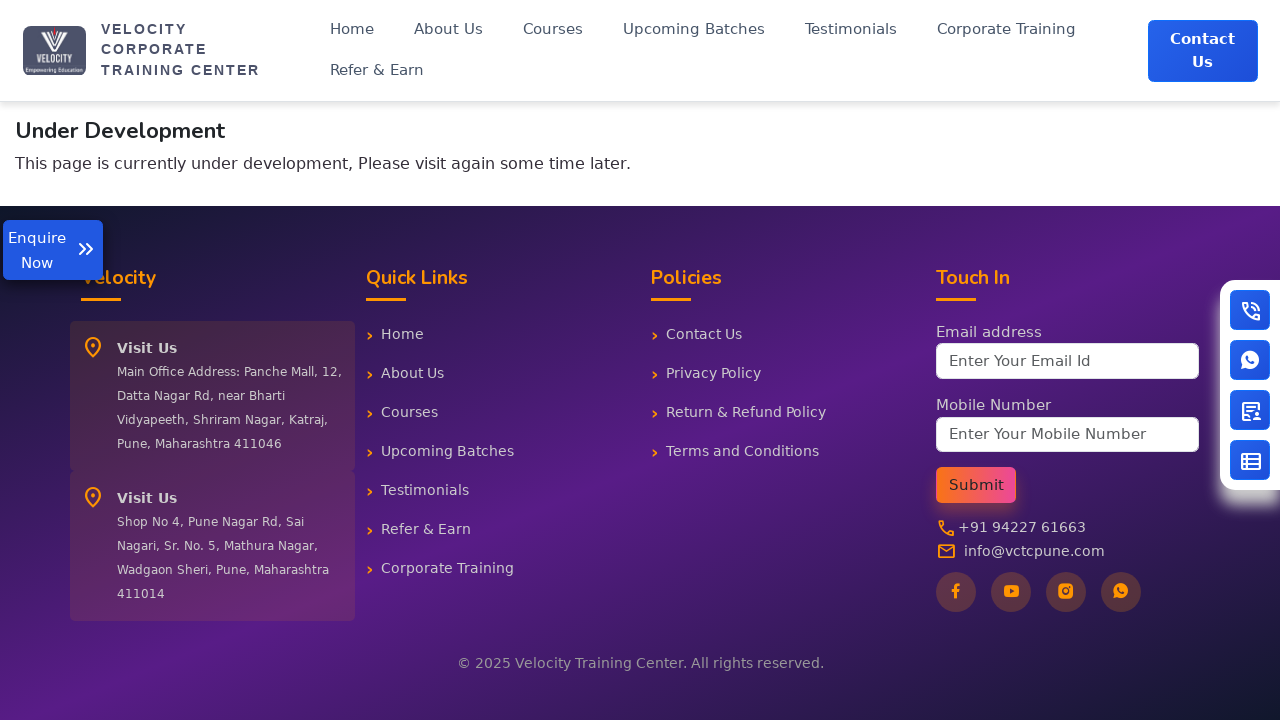

Navigated to Selenium practice page
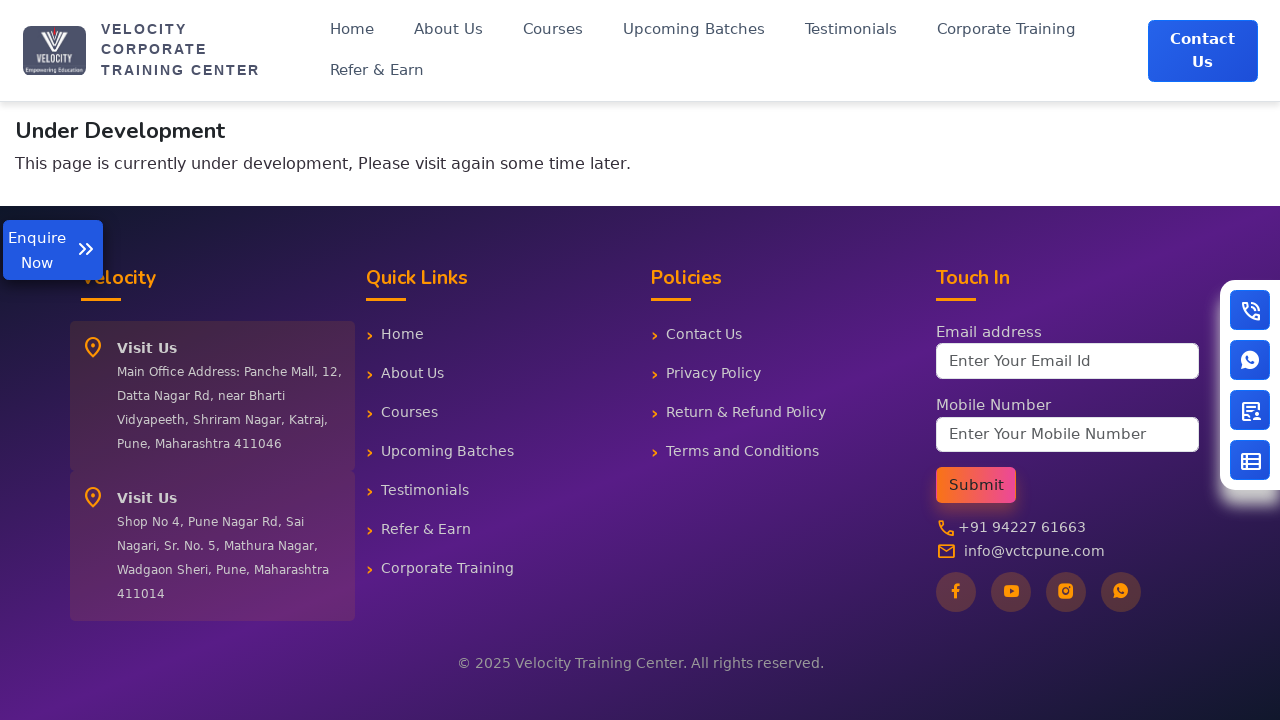

Maximized browser window to 1920x1080
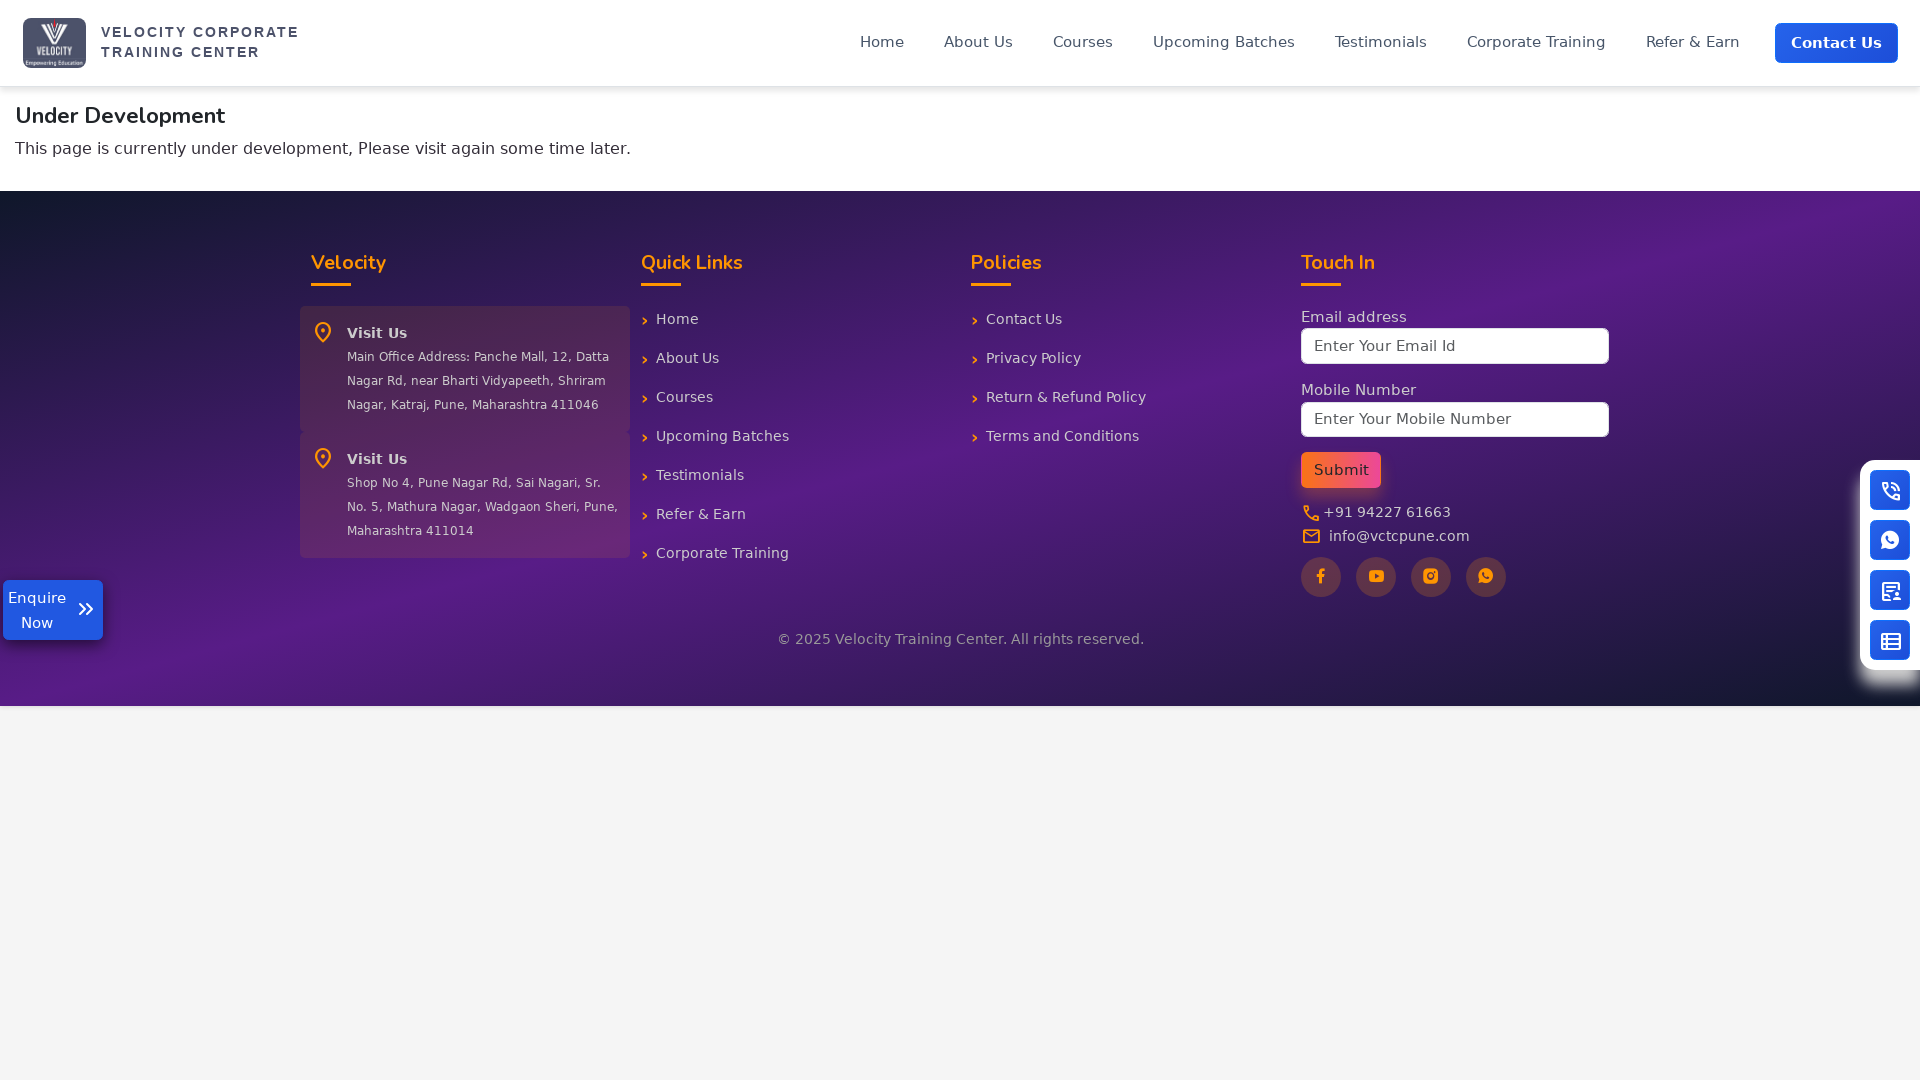

Page fully loaded and DOM content ready
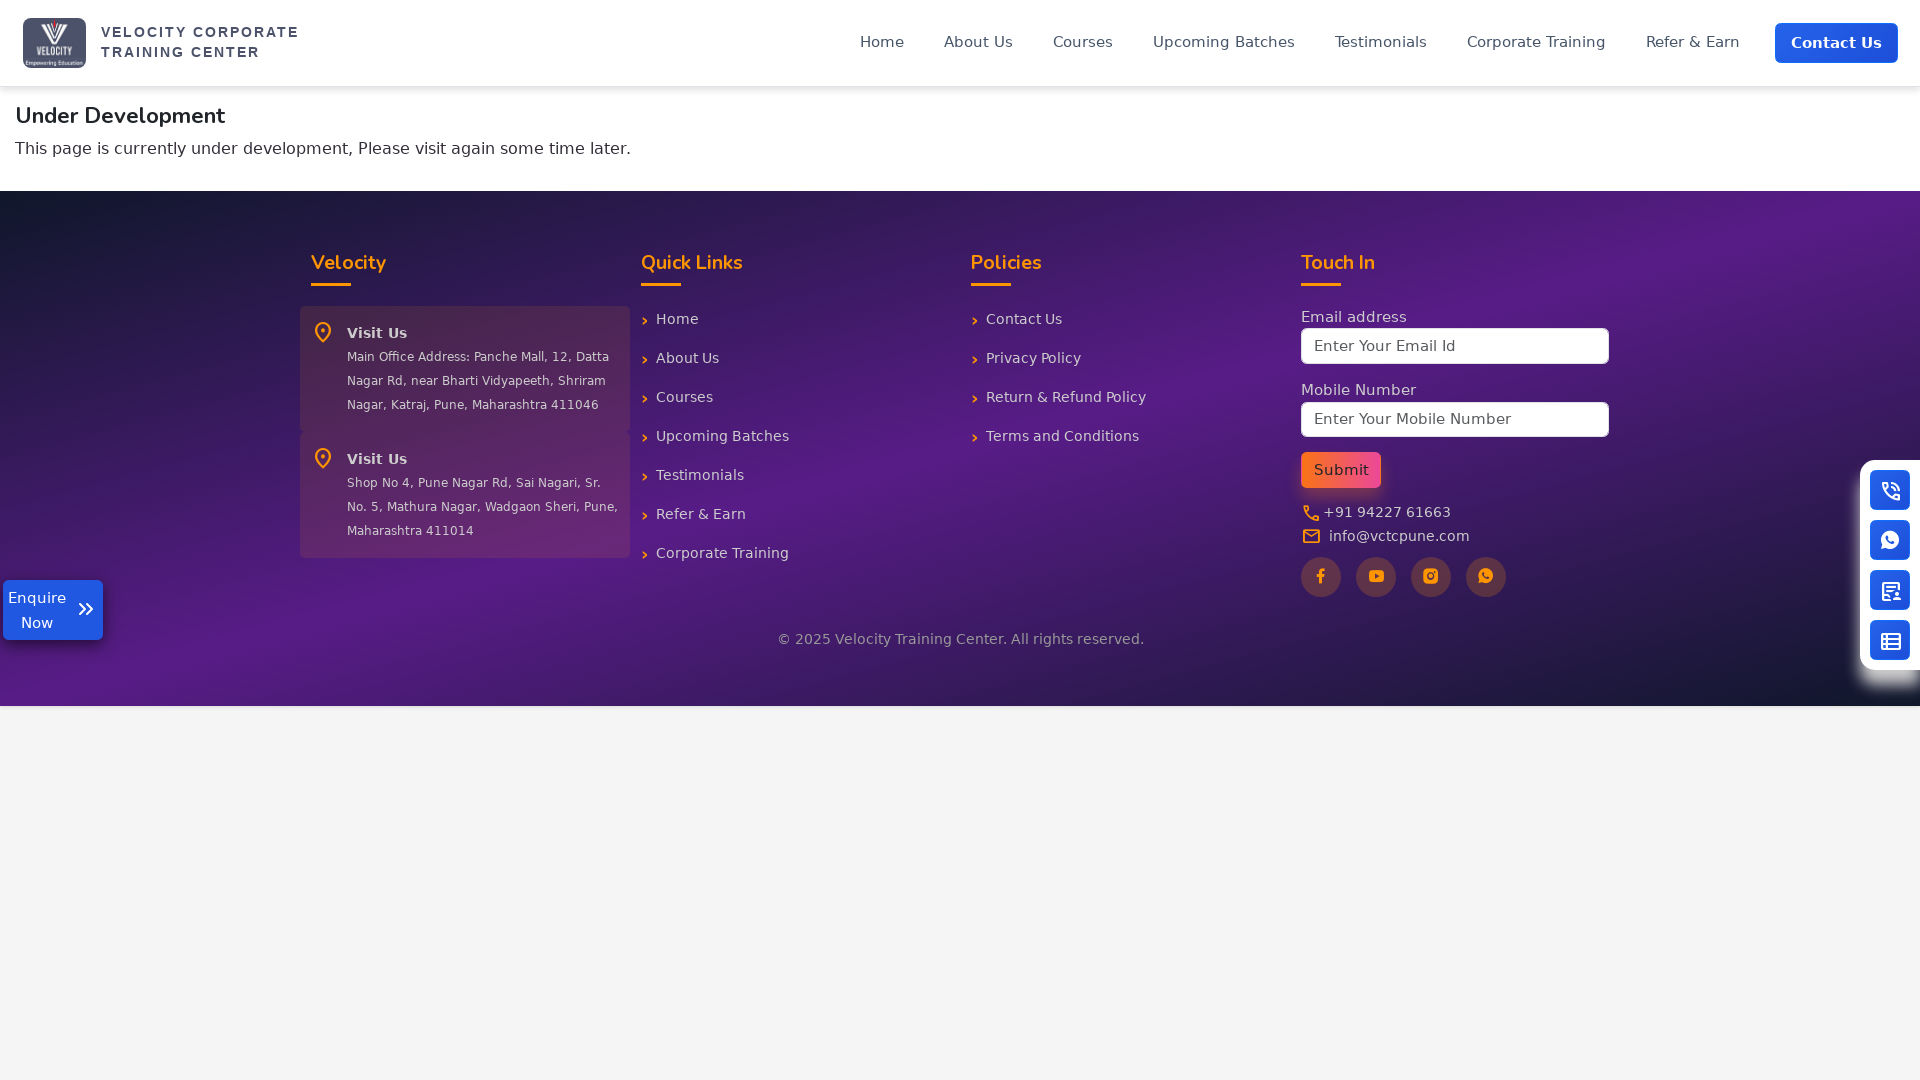

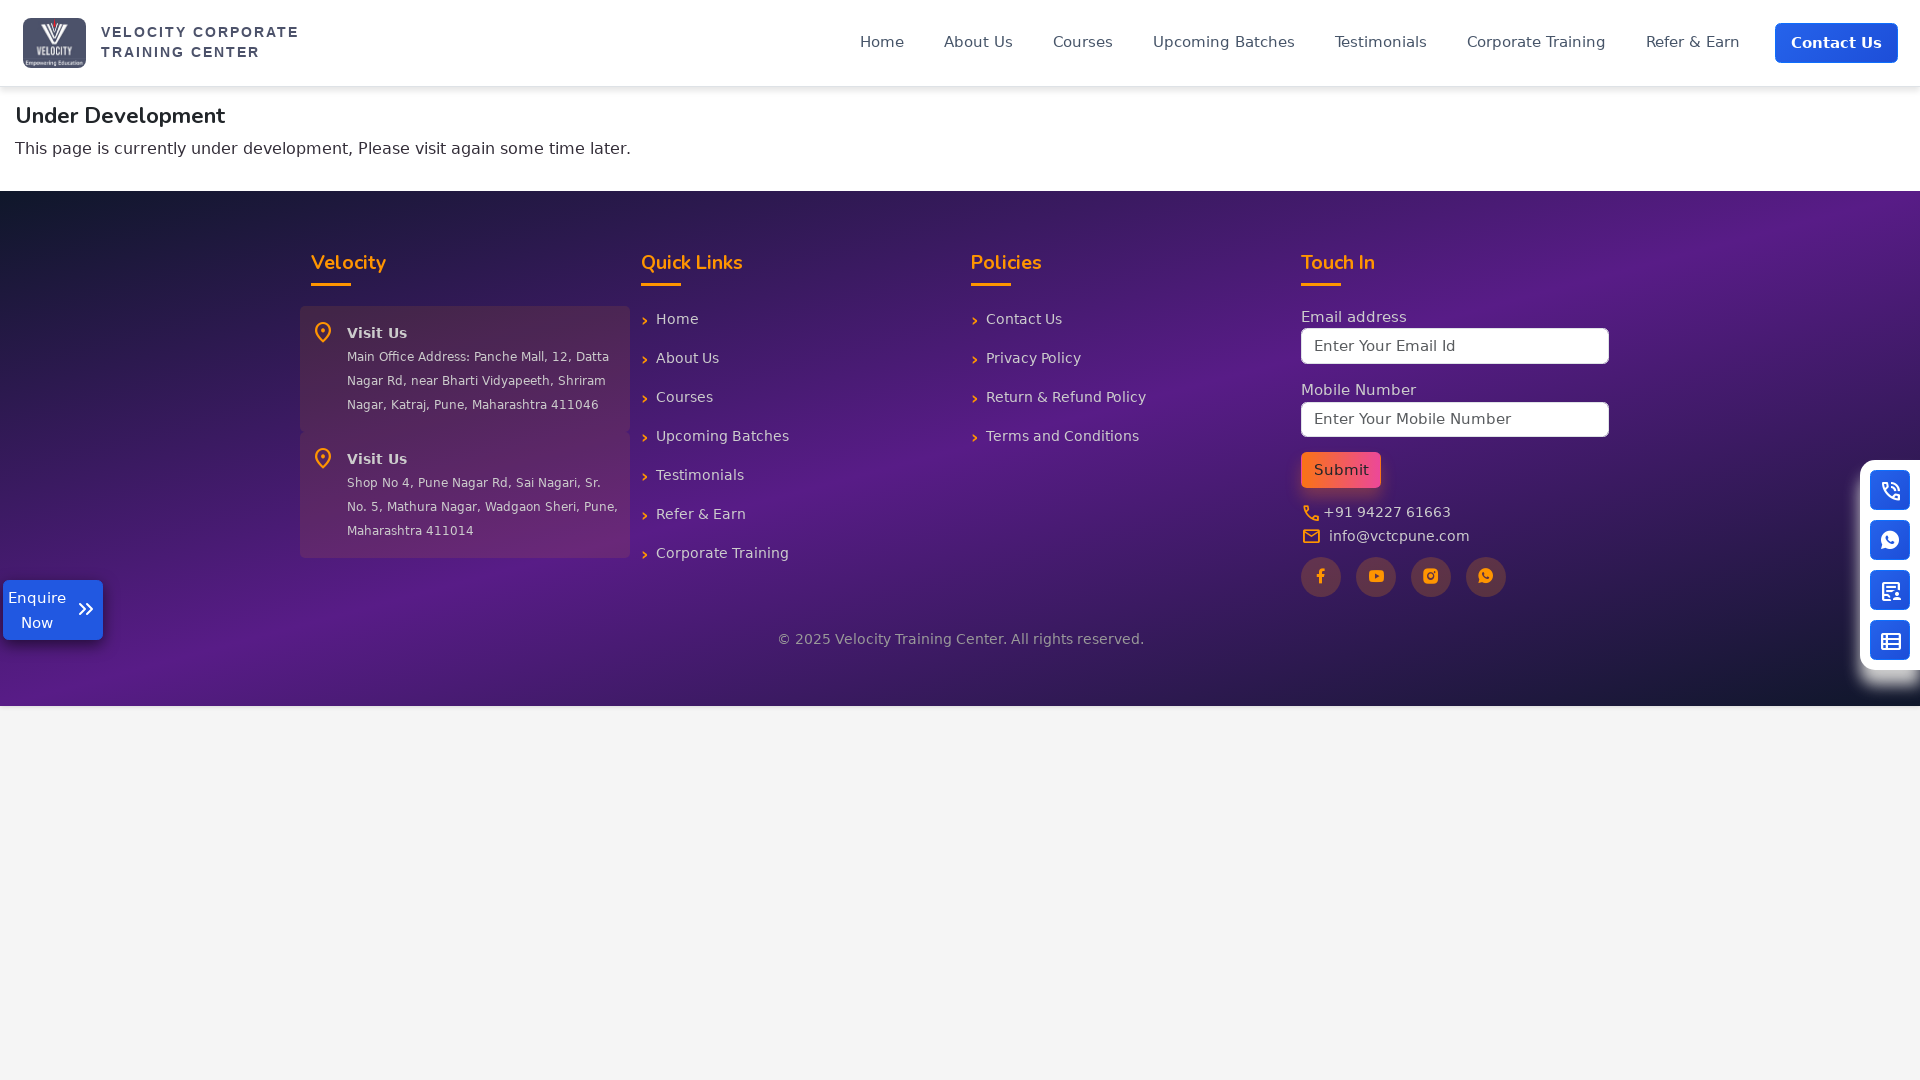